Tests the "Remember me" checkbox by clicking it, verifying it's selected, then unselecting it

Starting URL: https://www.techlearn.in/admin

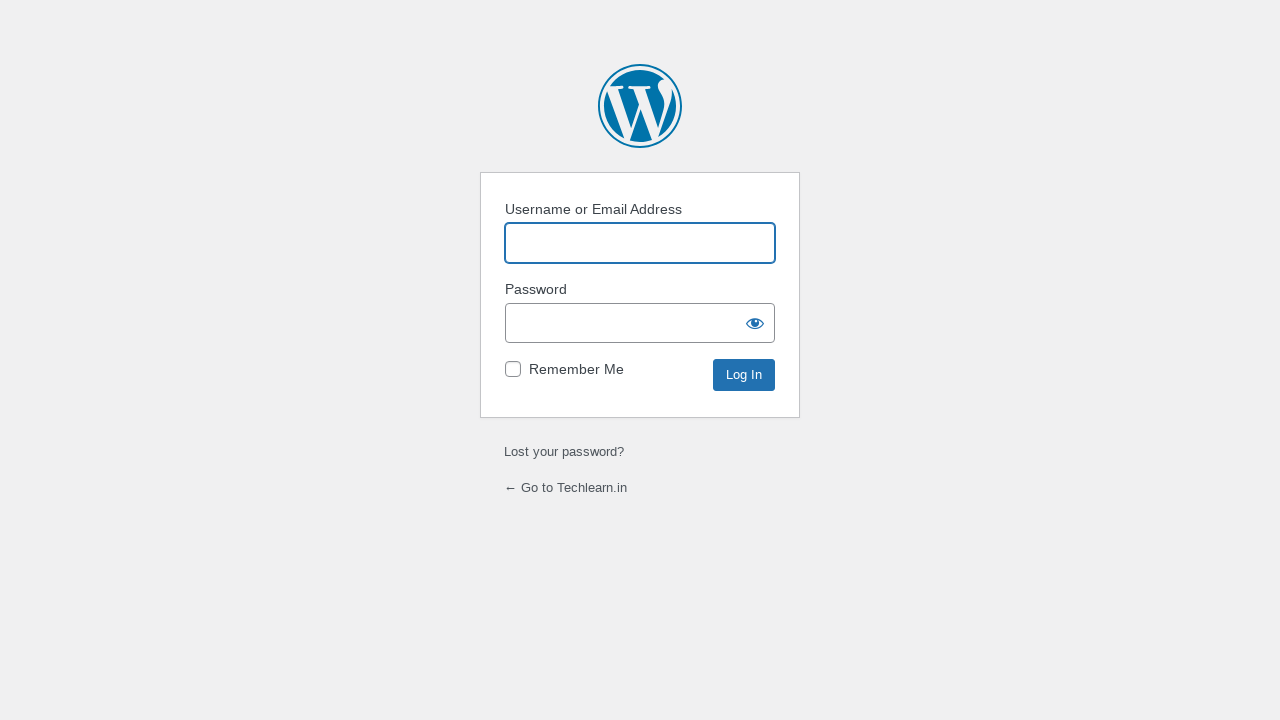

Navigated to techlearn.in admin login page
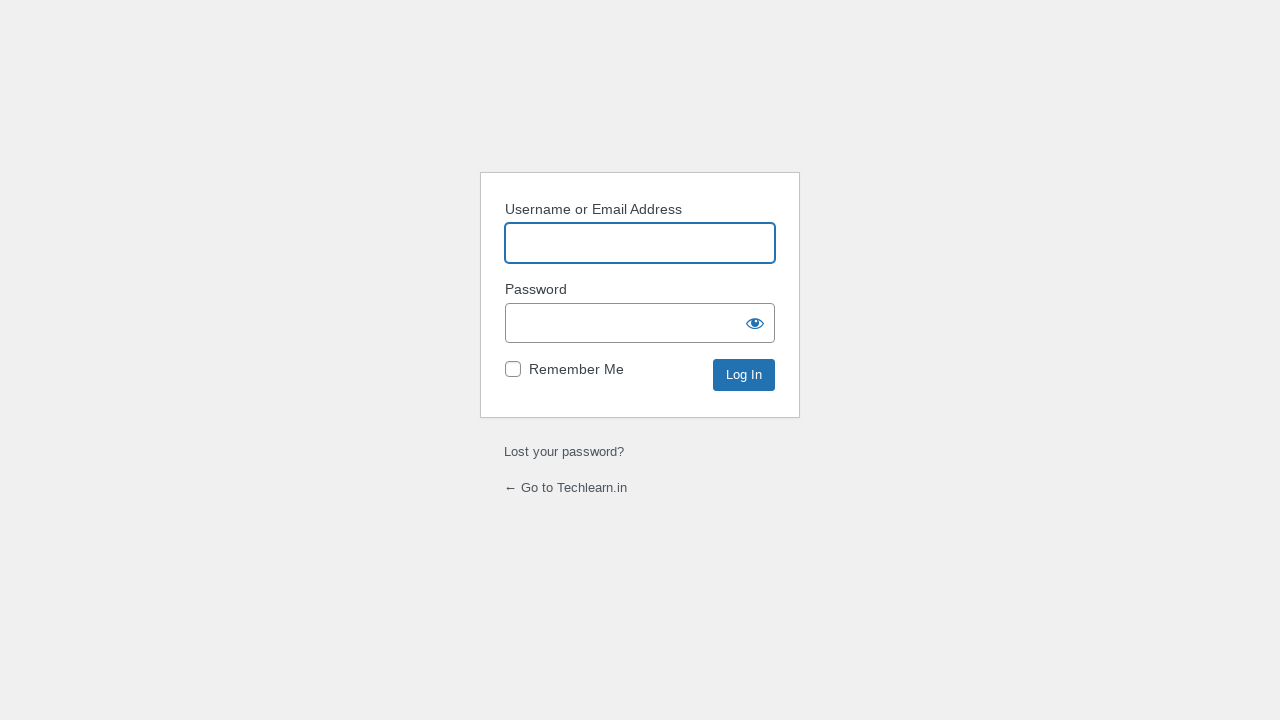

Clicked the Remember me checkbox at (513, 369) on input#rememberme
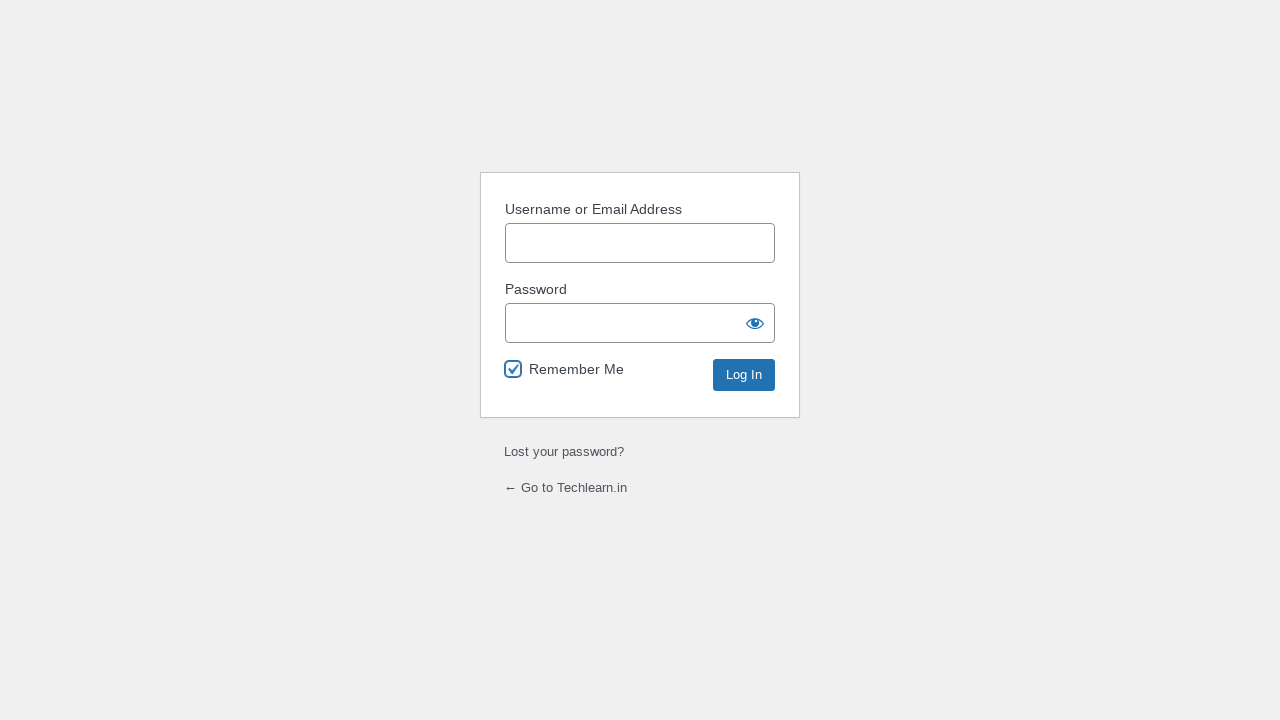

Verified that the Remember me checkbox is selected
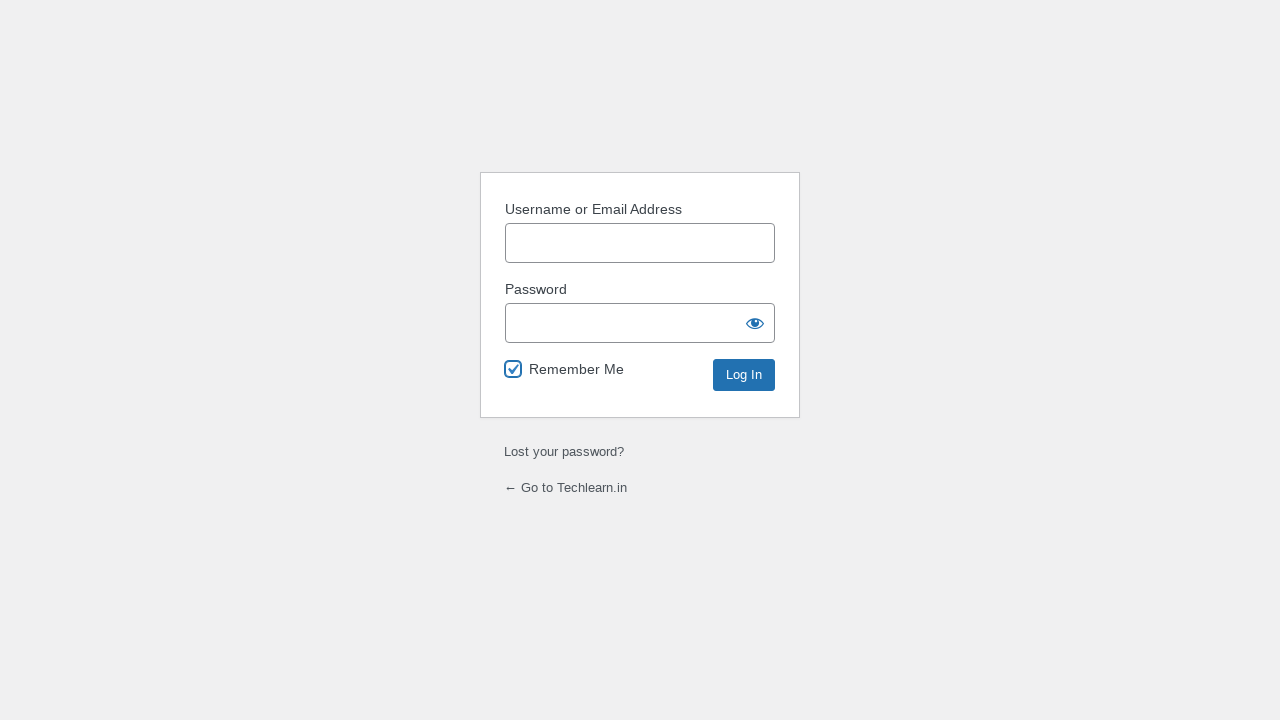

Unchecked the Remember me checkbox at (513, 369) on input#rememberme
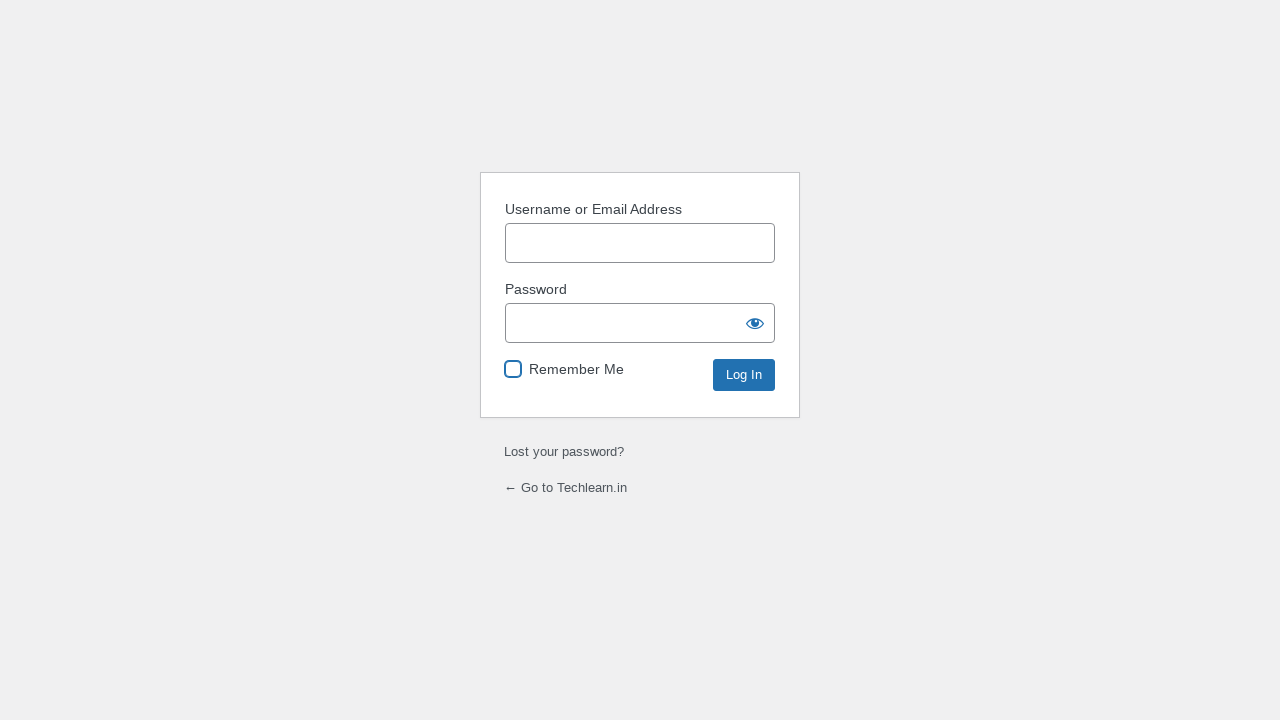

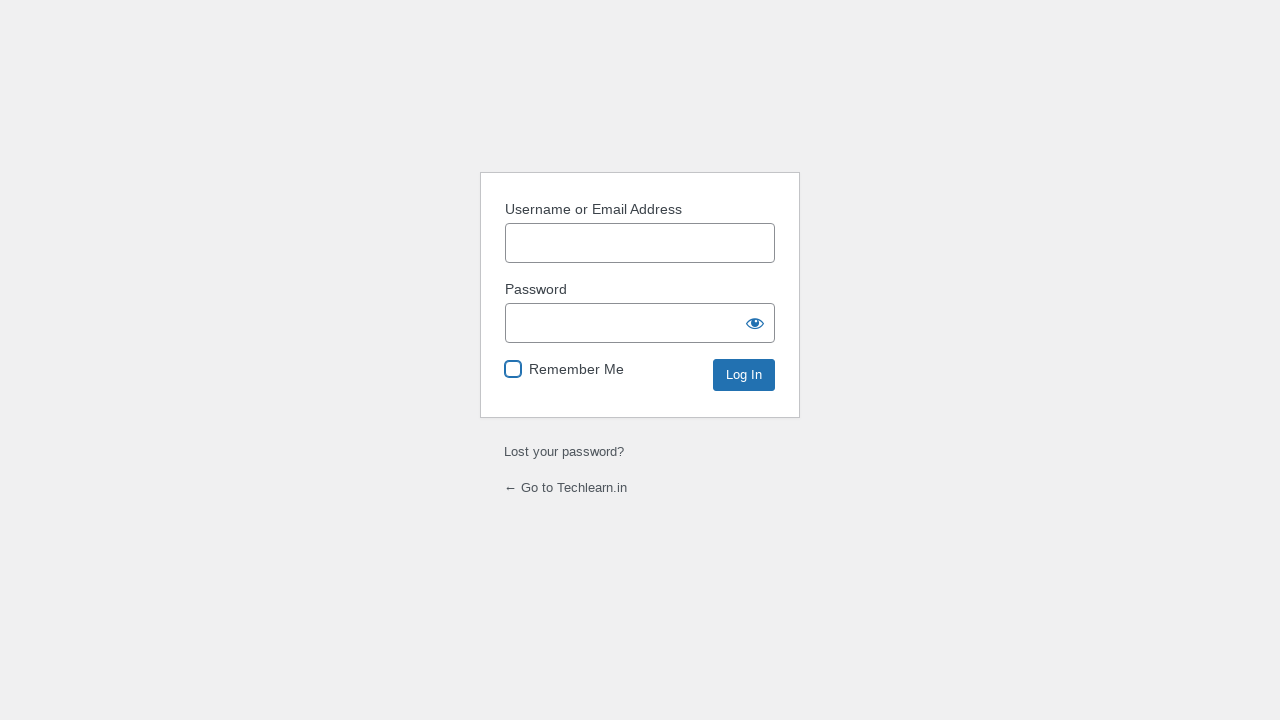